Tests using toggle-all to complete all tasks on the All filter view

Starting URL: https://todomvc4tasj.herokuapp.com/

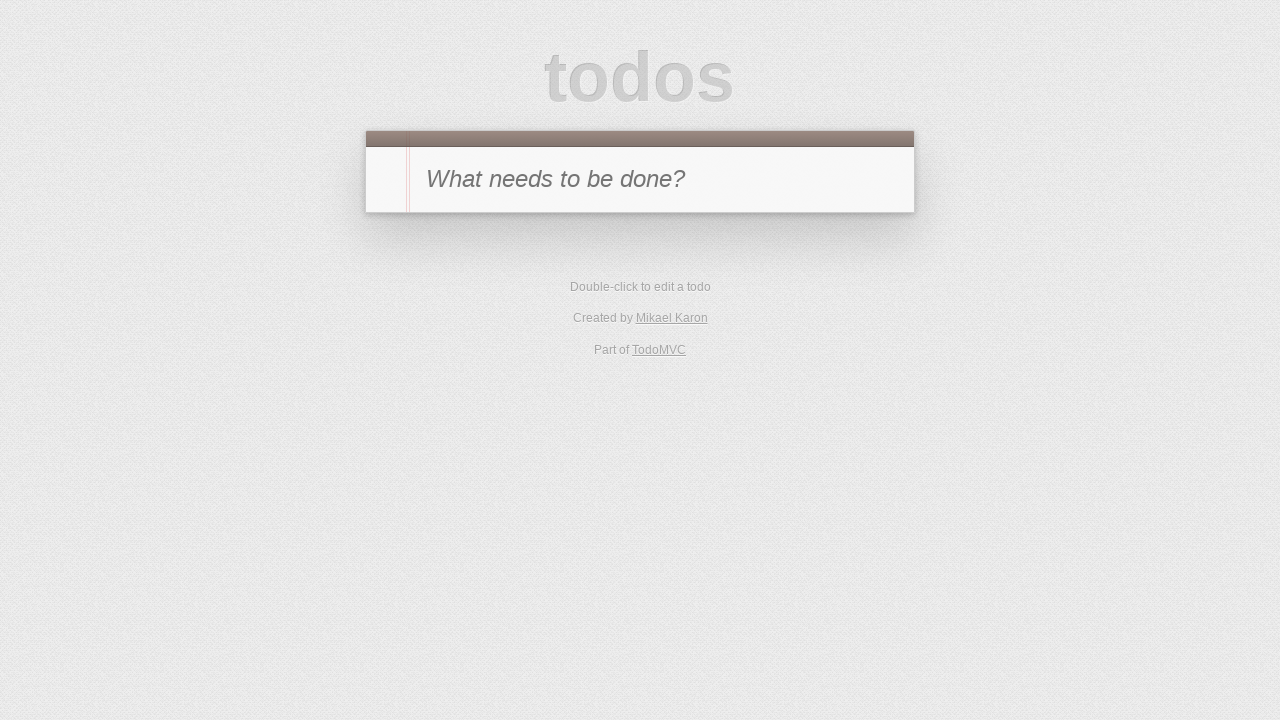

Set up two active tasks in localStorage
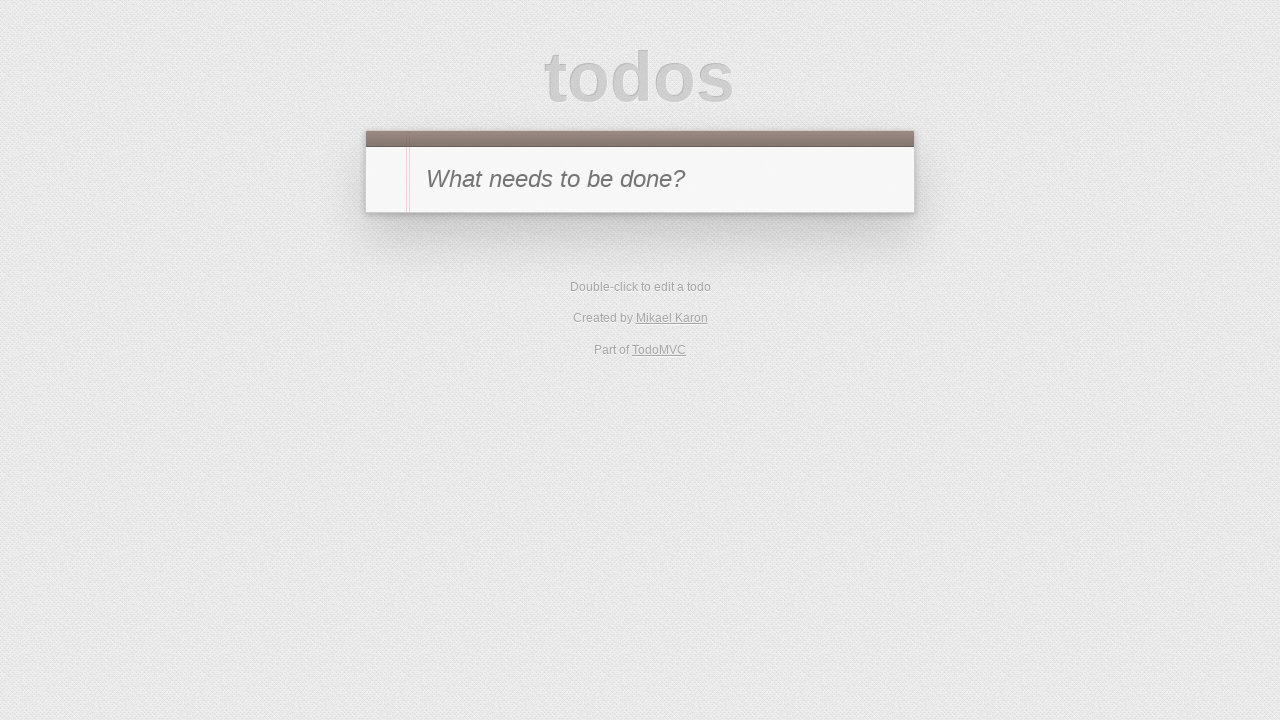

Reloaded page to load tasks from localStorage
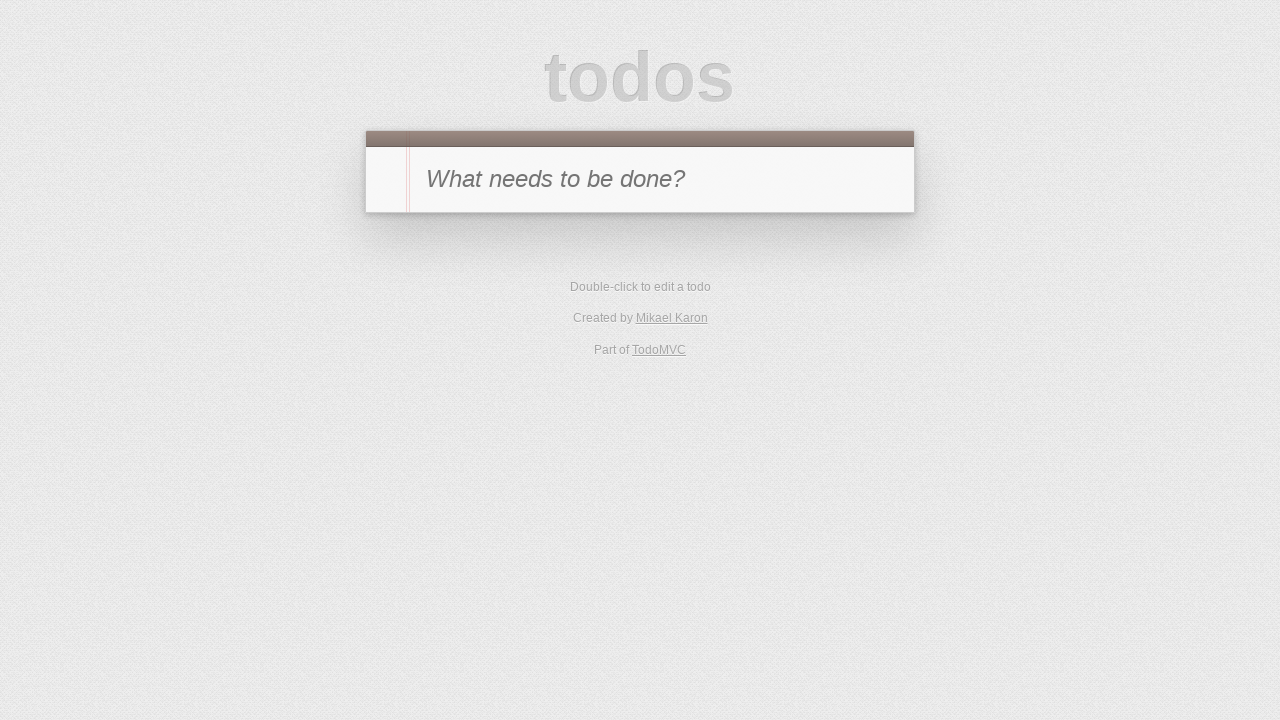

Clicked toggle-all button to complete all tasks at (388, 180) on #toggle-all
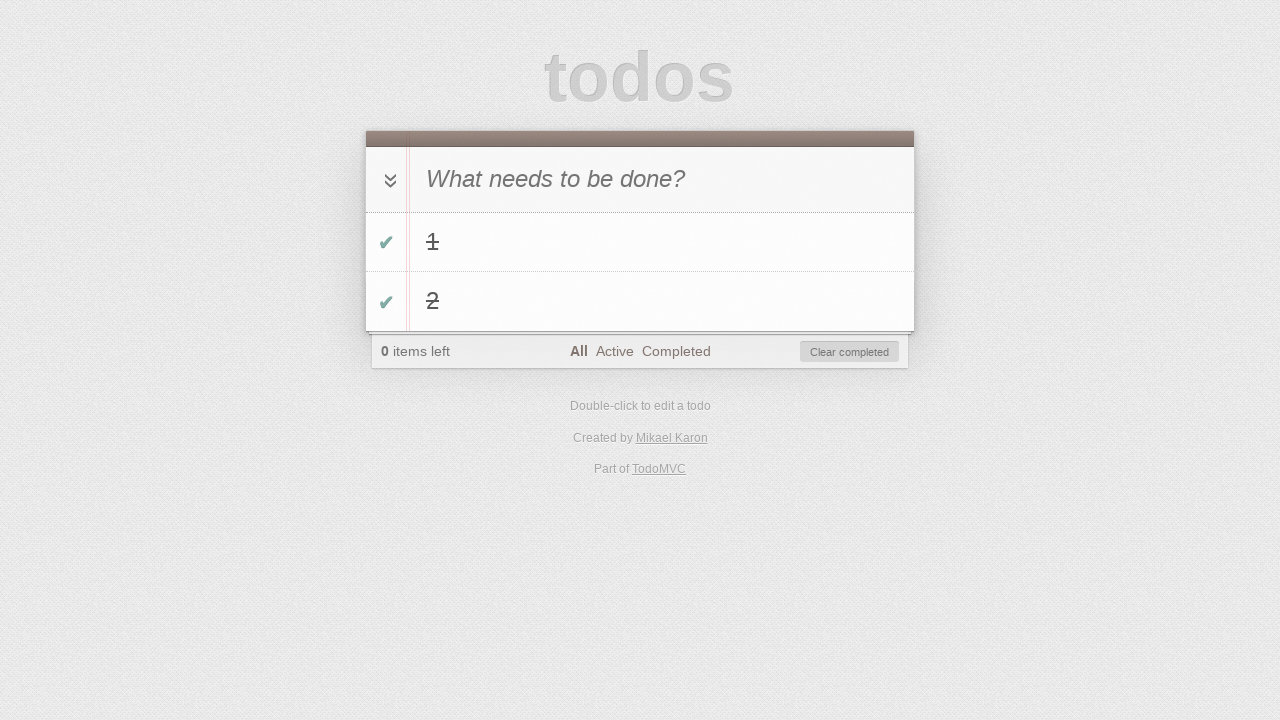

Clicked Completed filter to view completed tasks at (676, 351) on text=Completed
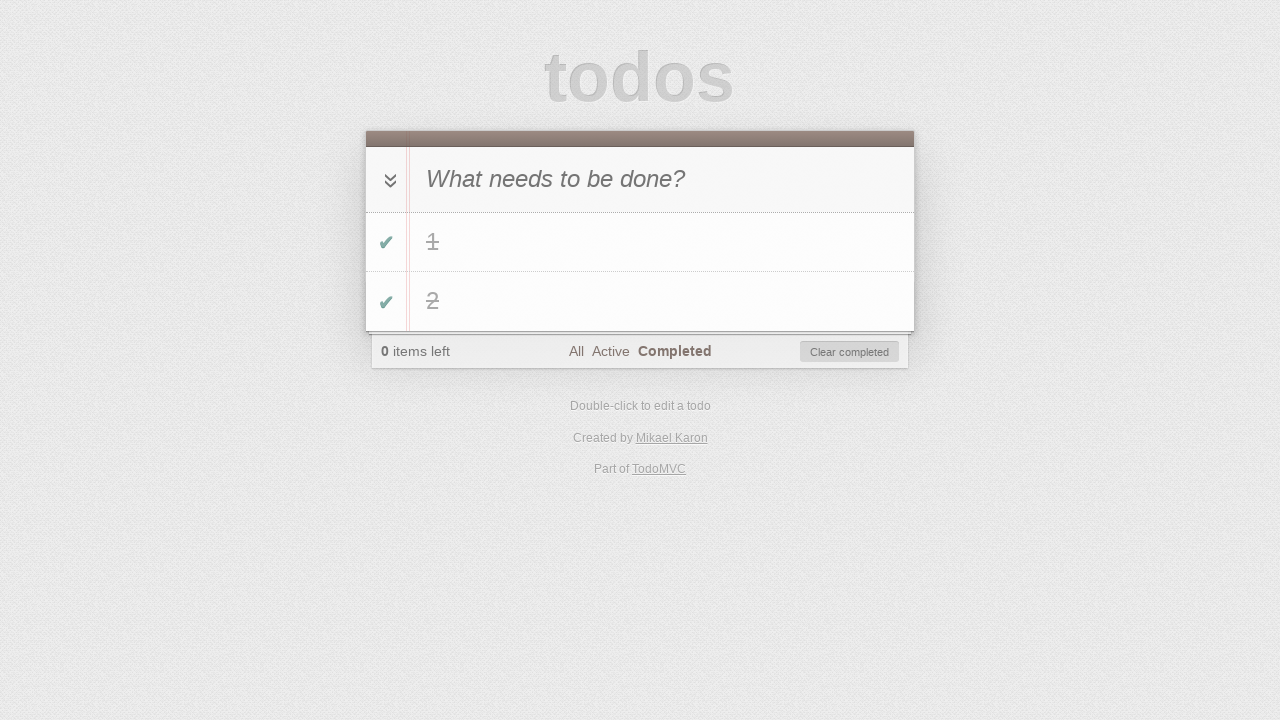

Task '1' is visible in Completed filter
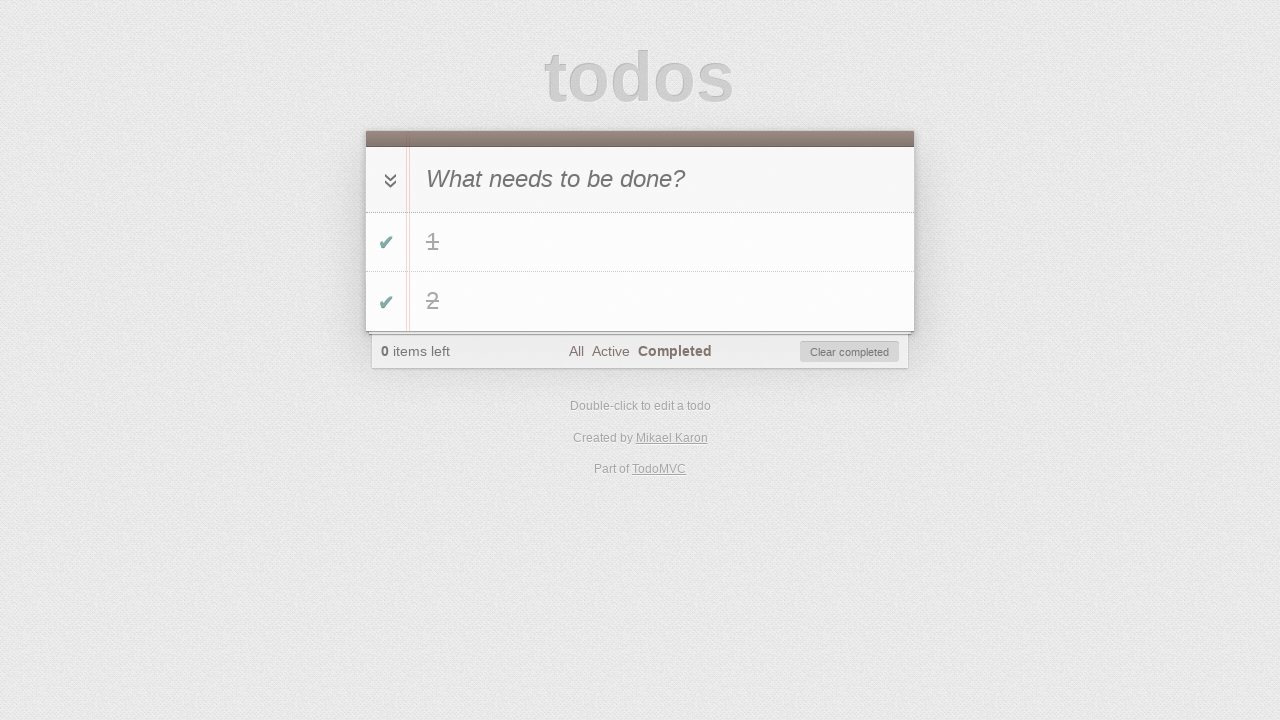

Task '2' is visible in Completed filter
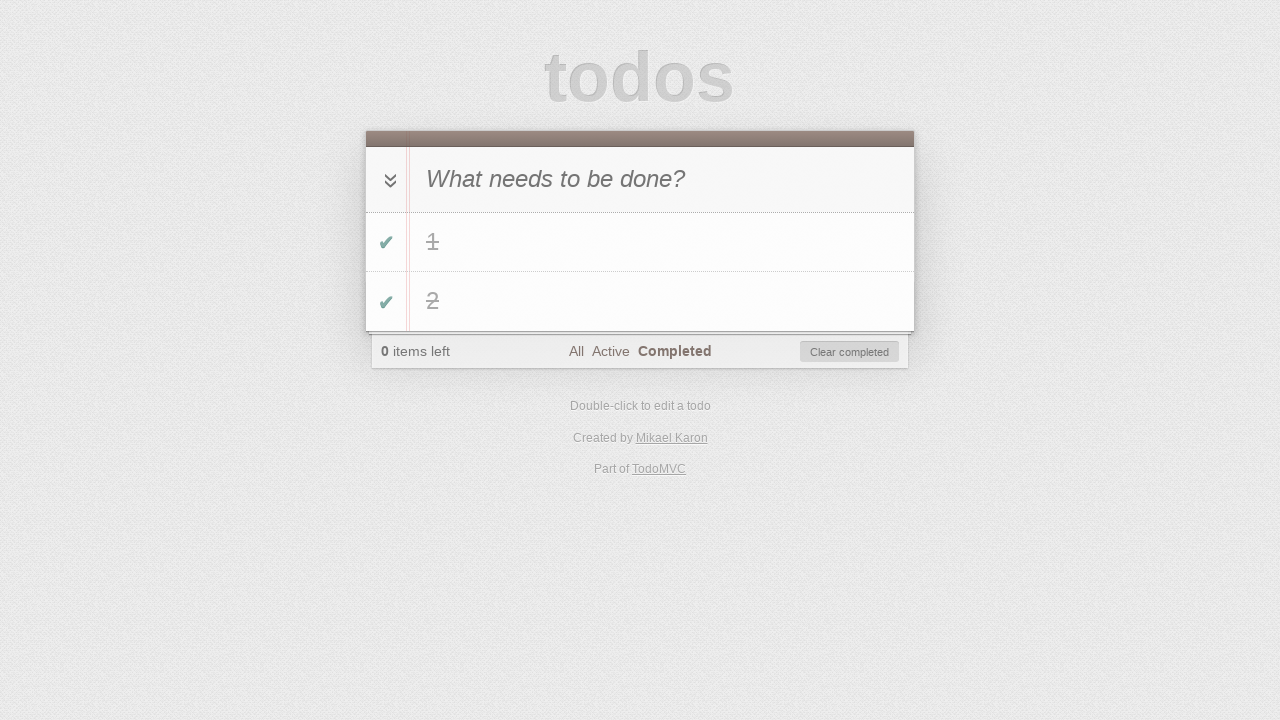

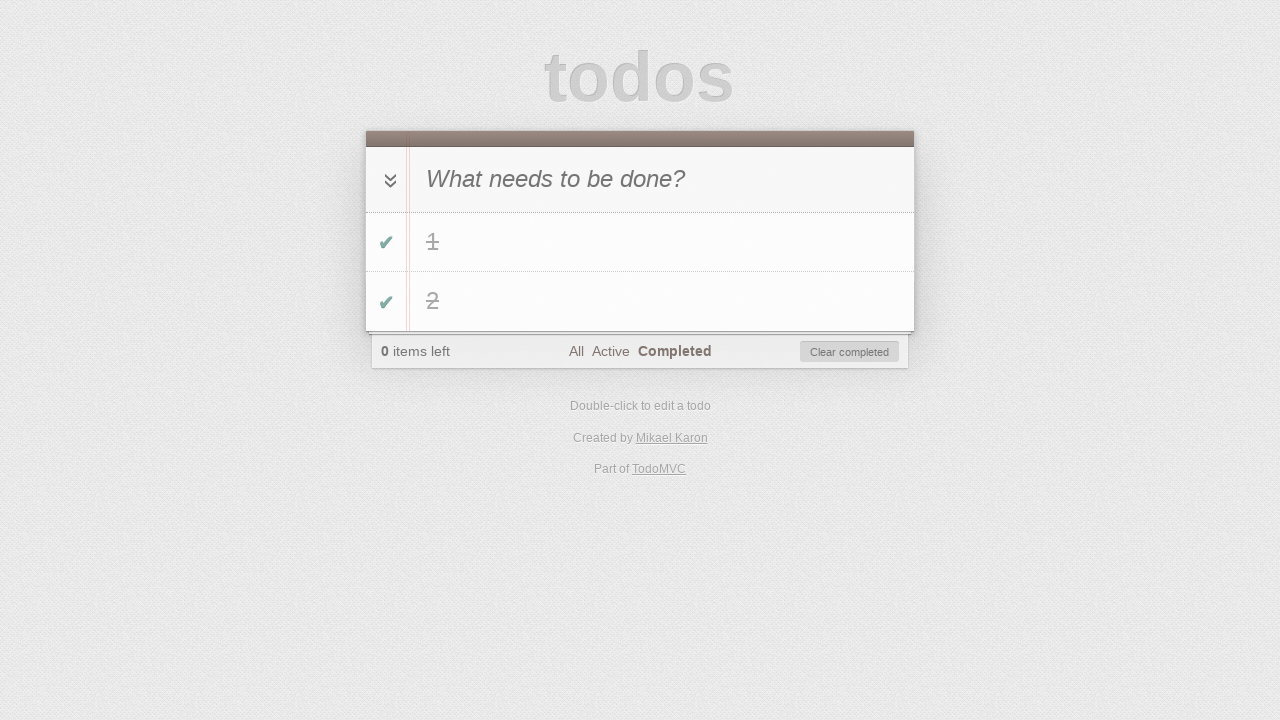